Tests JavaScript alert handling on a practice page by clicking an alert button, accepting the information alert, then clicking a confirm button and dismissing the confirmation alert.

Starting URL: https://rahulshettyacademy.com/AutomationPractice/

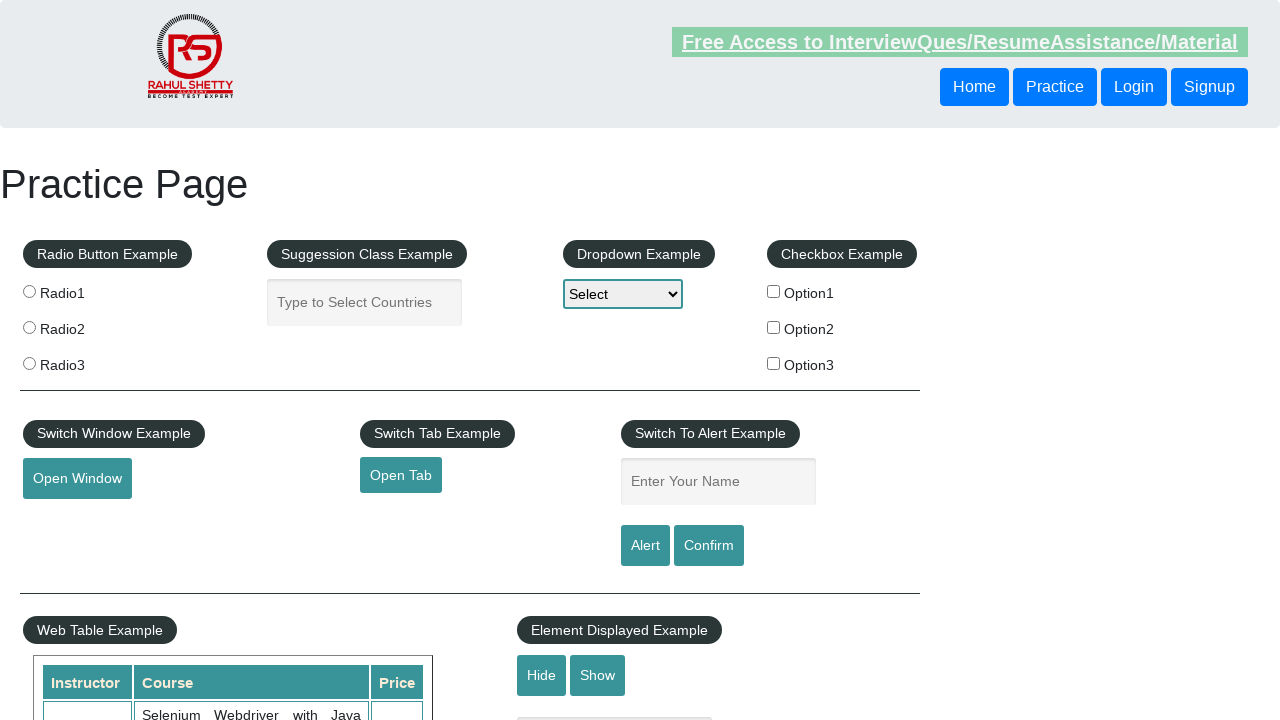

Navigated to Rahul Shetty Academy Automation Practice page
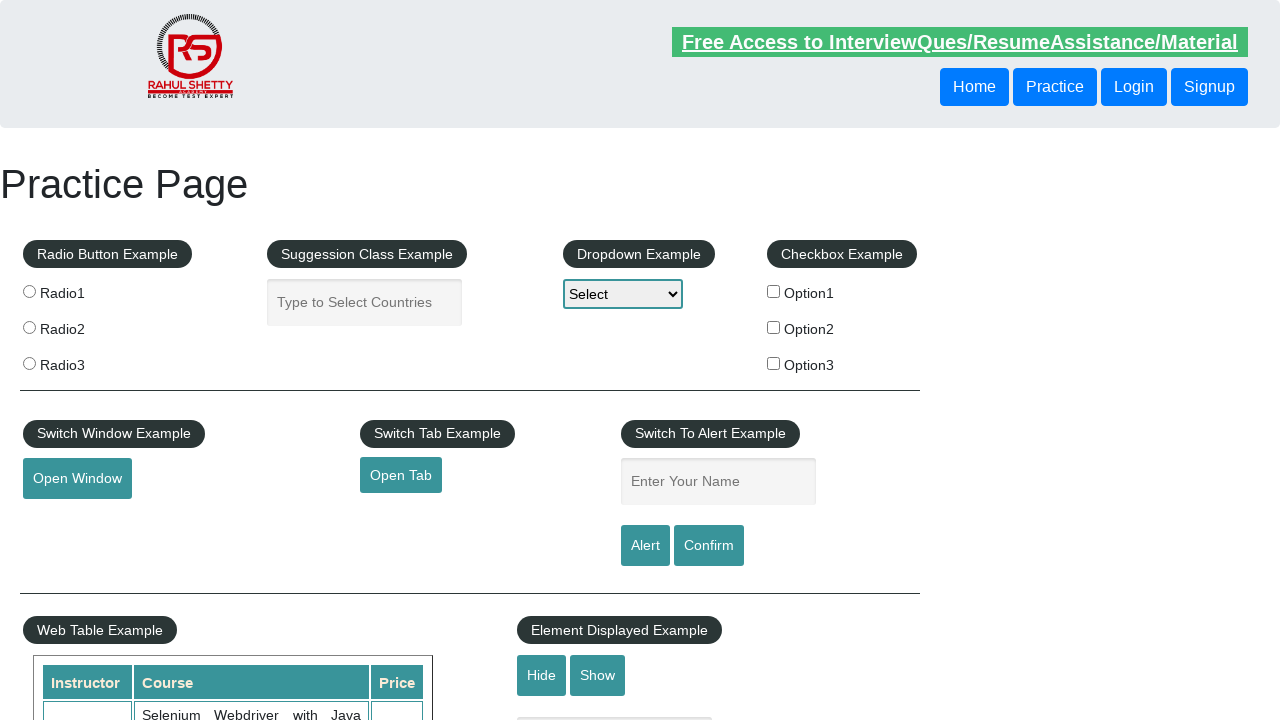

Set viewport size to 1920x1080
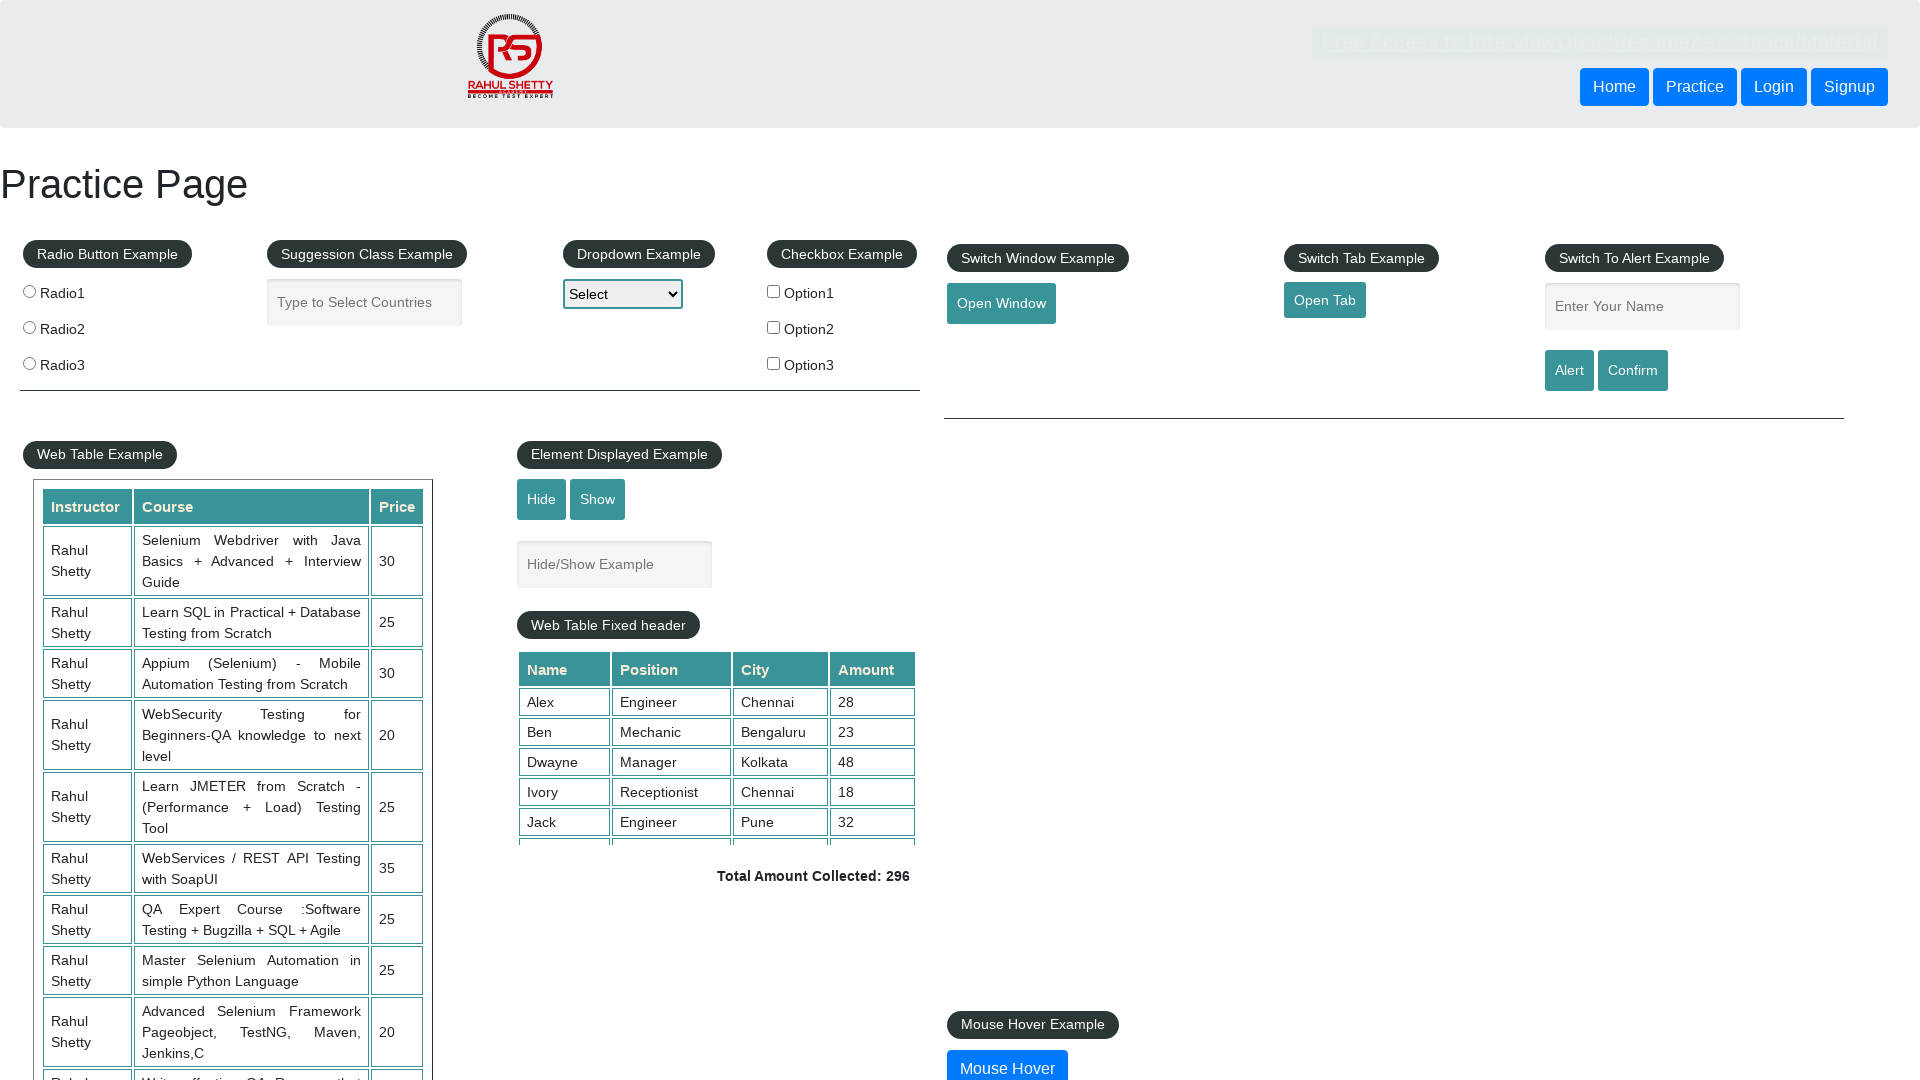

Set up dialog handler to accept the first alert
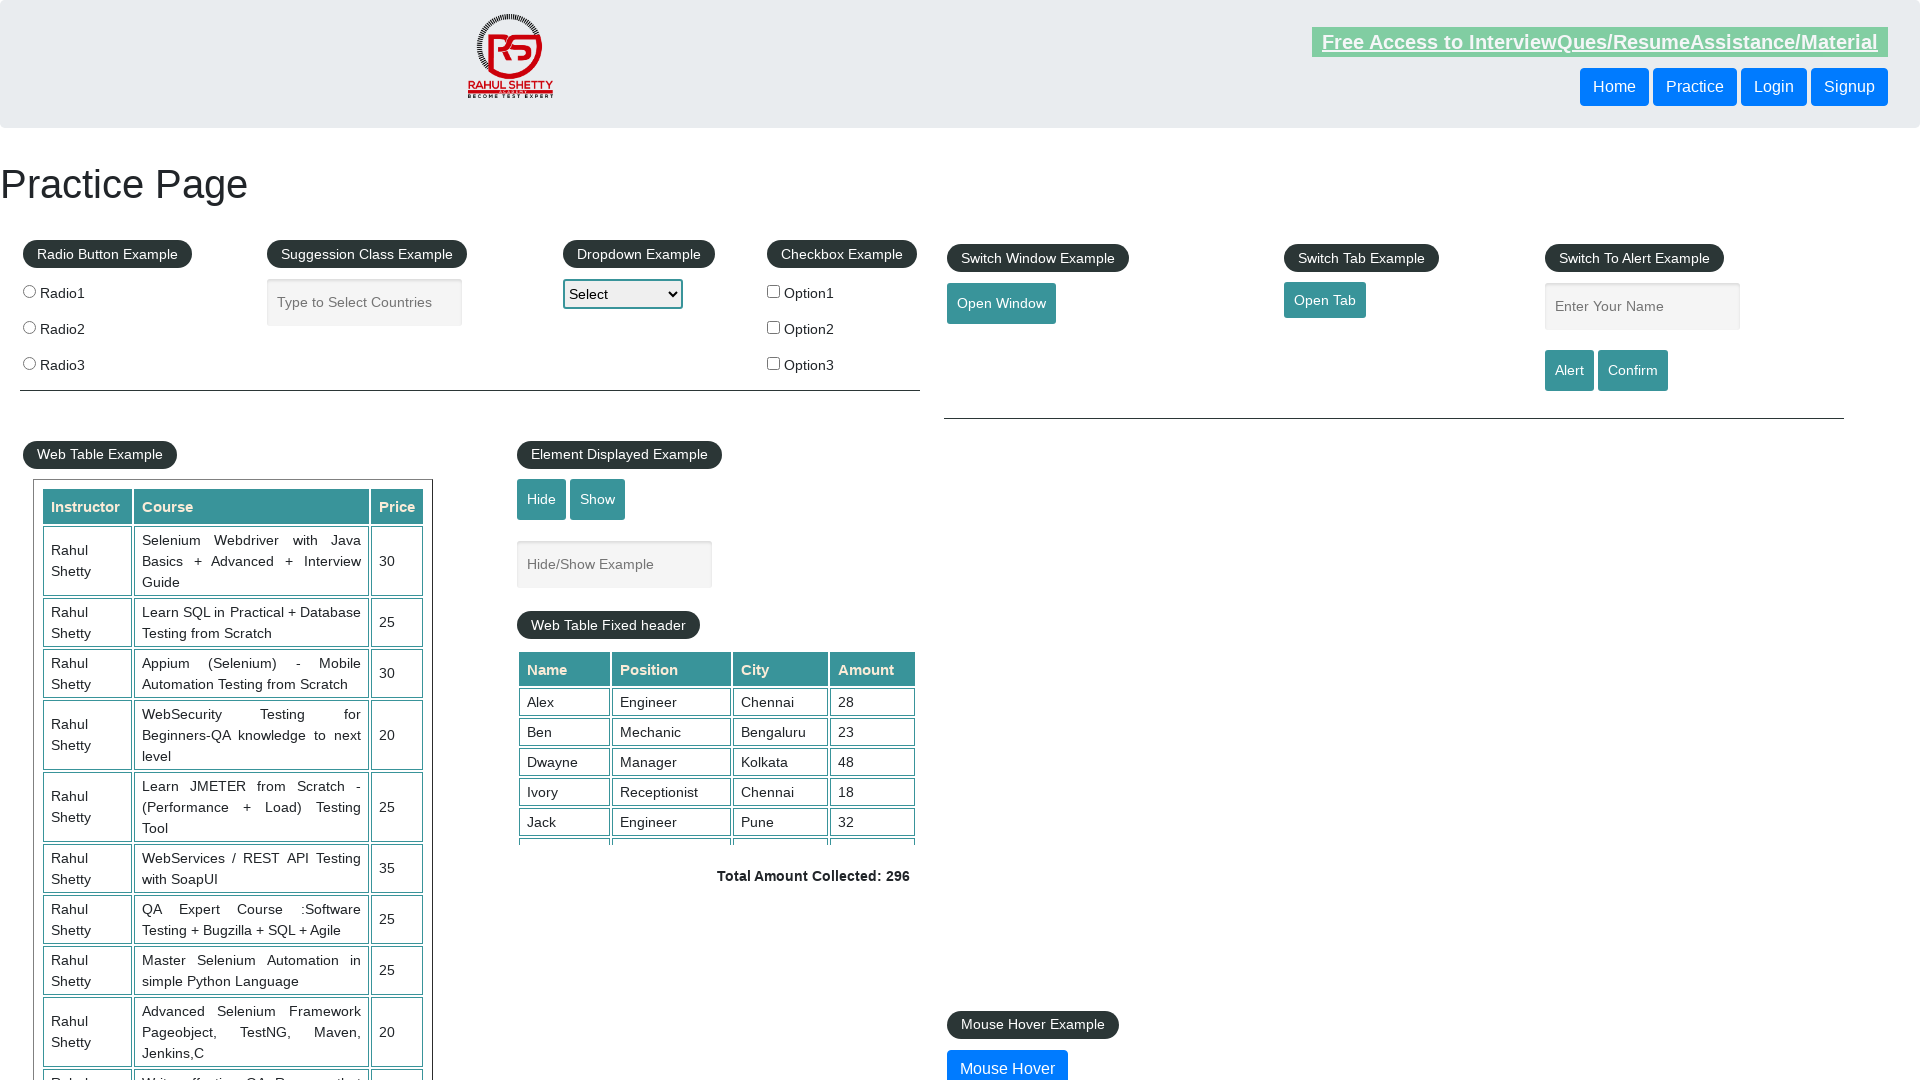

Clicked the info alert button at (1569, 370) on xpath=(//input[@id='alertbtn'])[1]
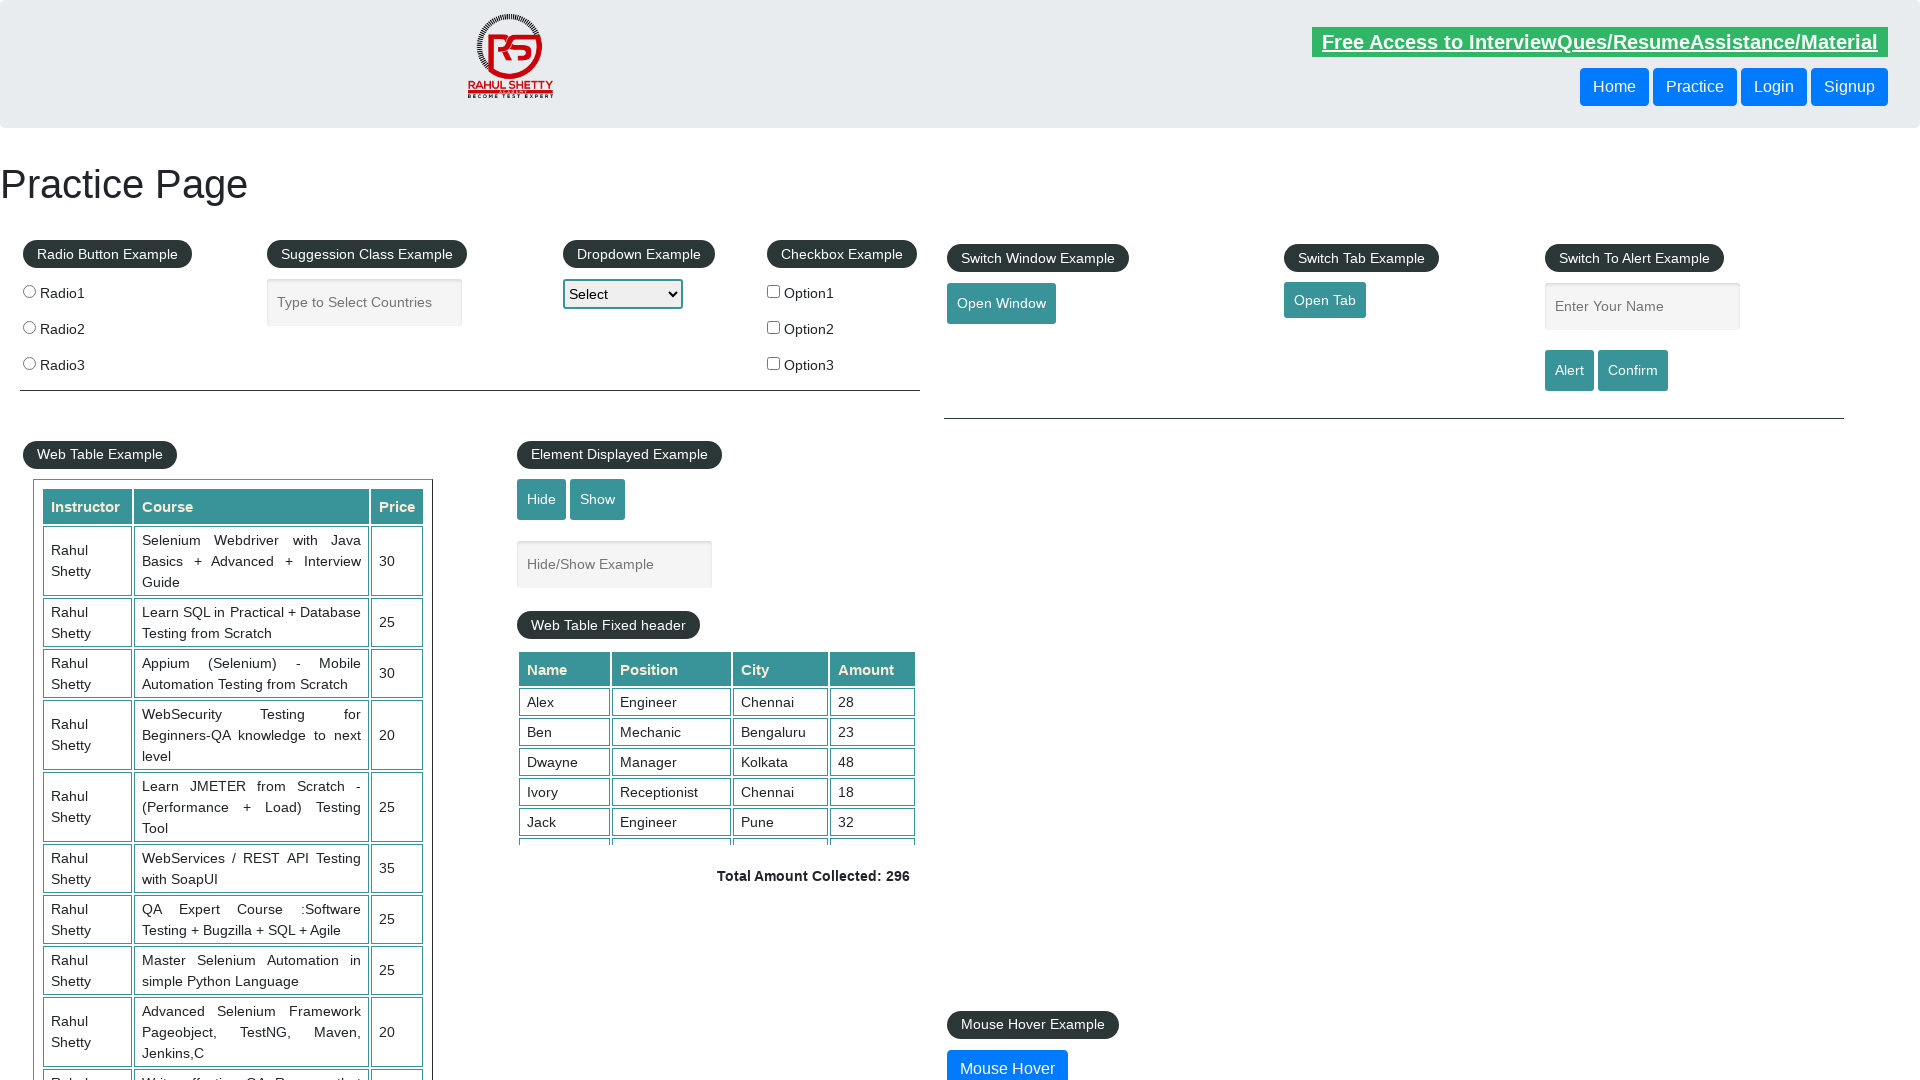

Waited 1 second for the alert to be handled
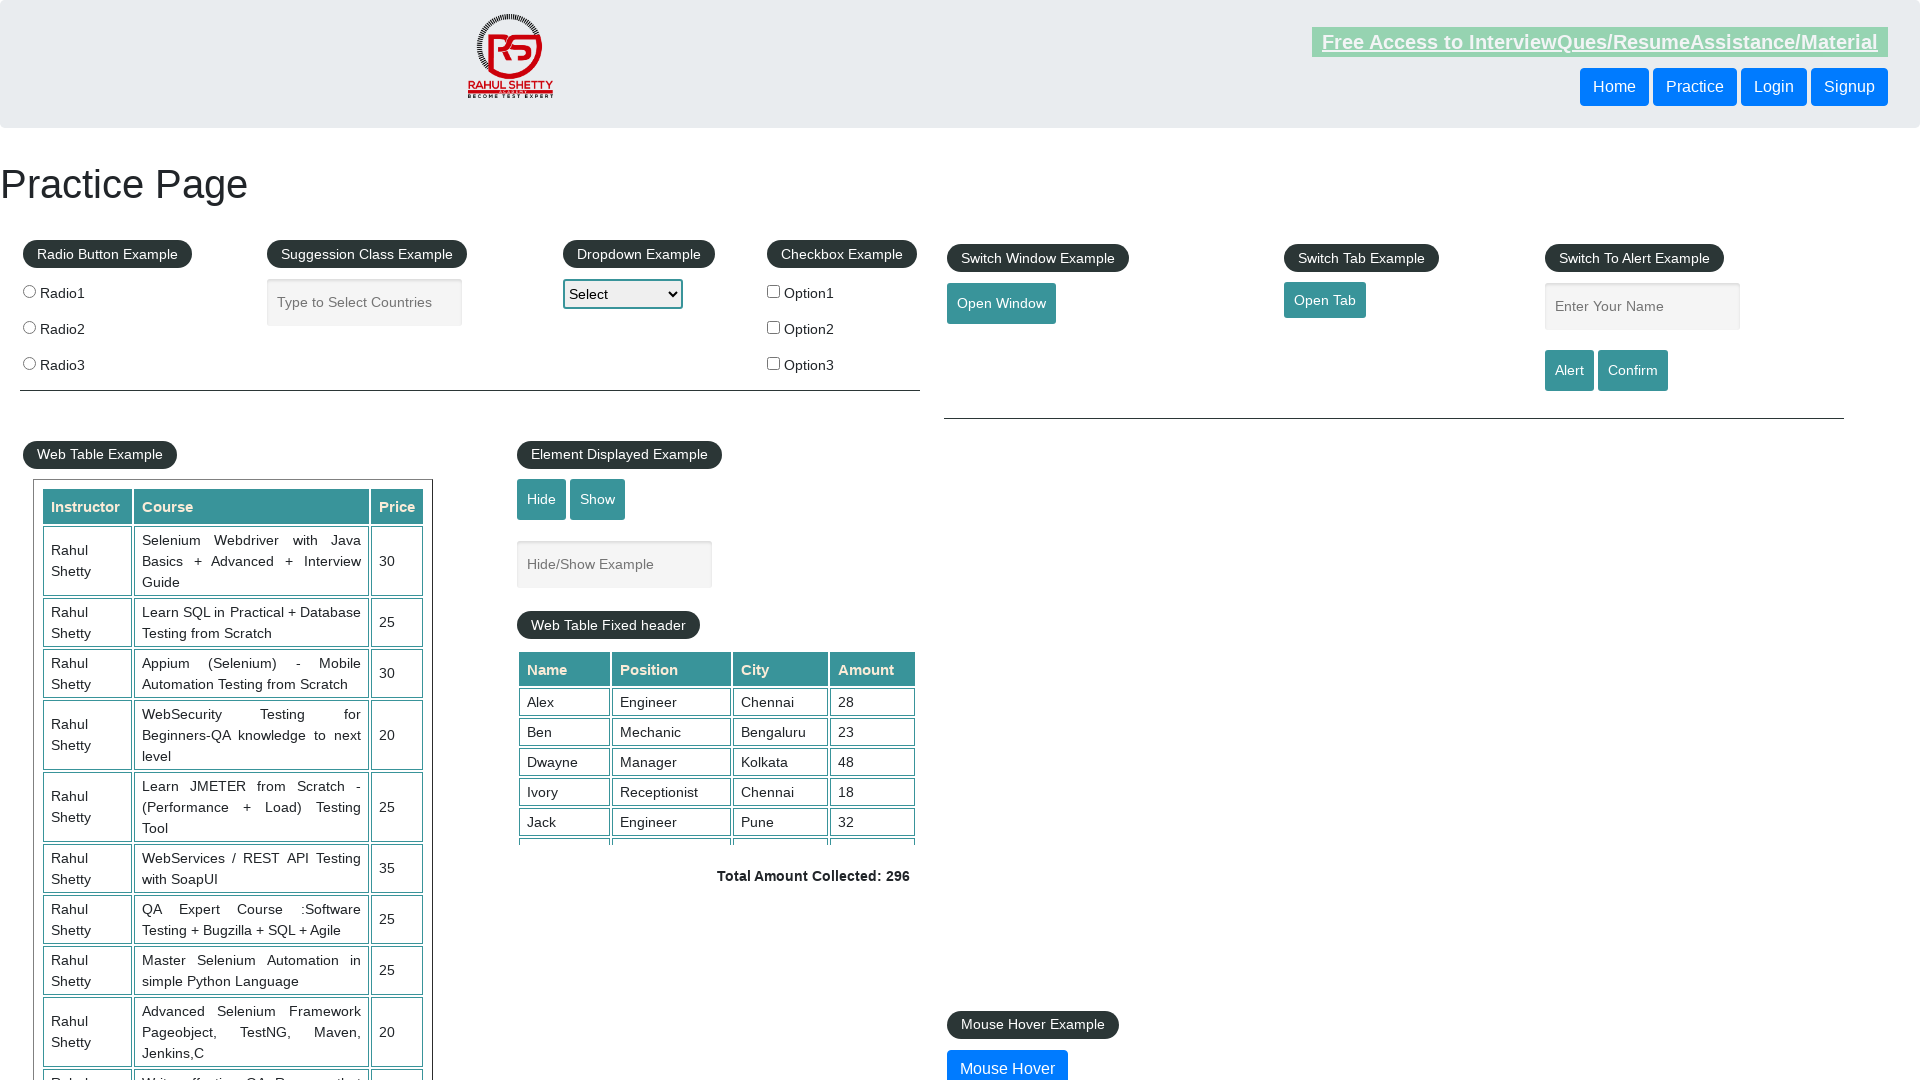

Set up dialog handler to dismiss the confirmation alert
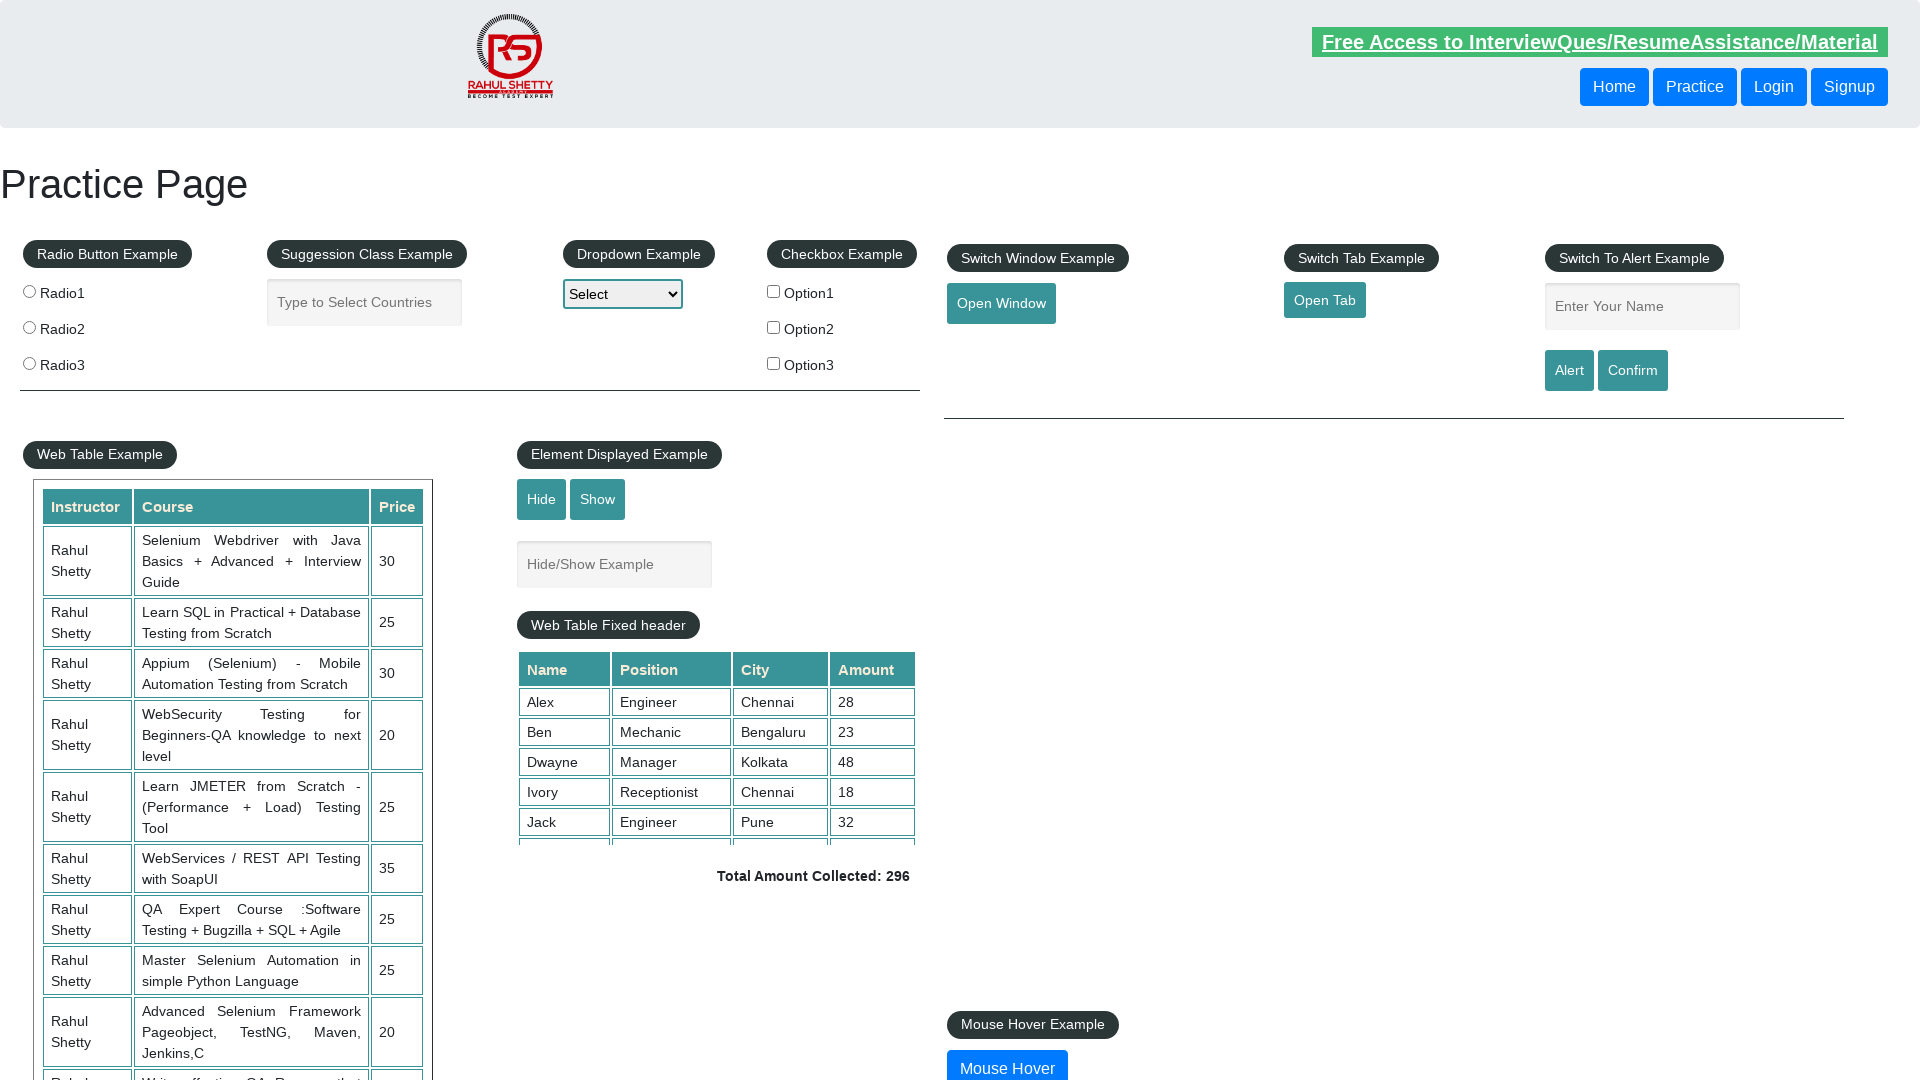

Clicked the confirm alert button at (1633, 370) on input#confirmbtn
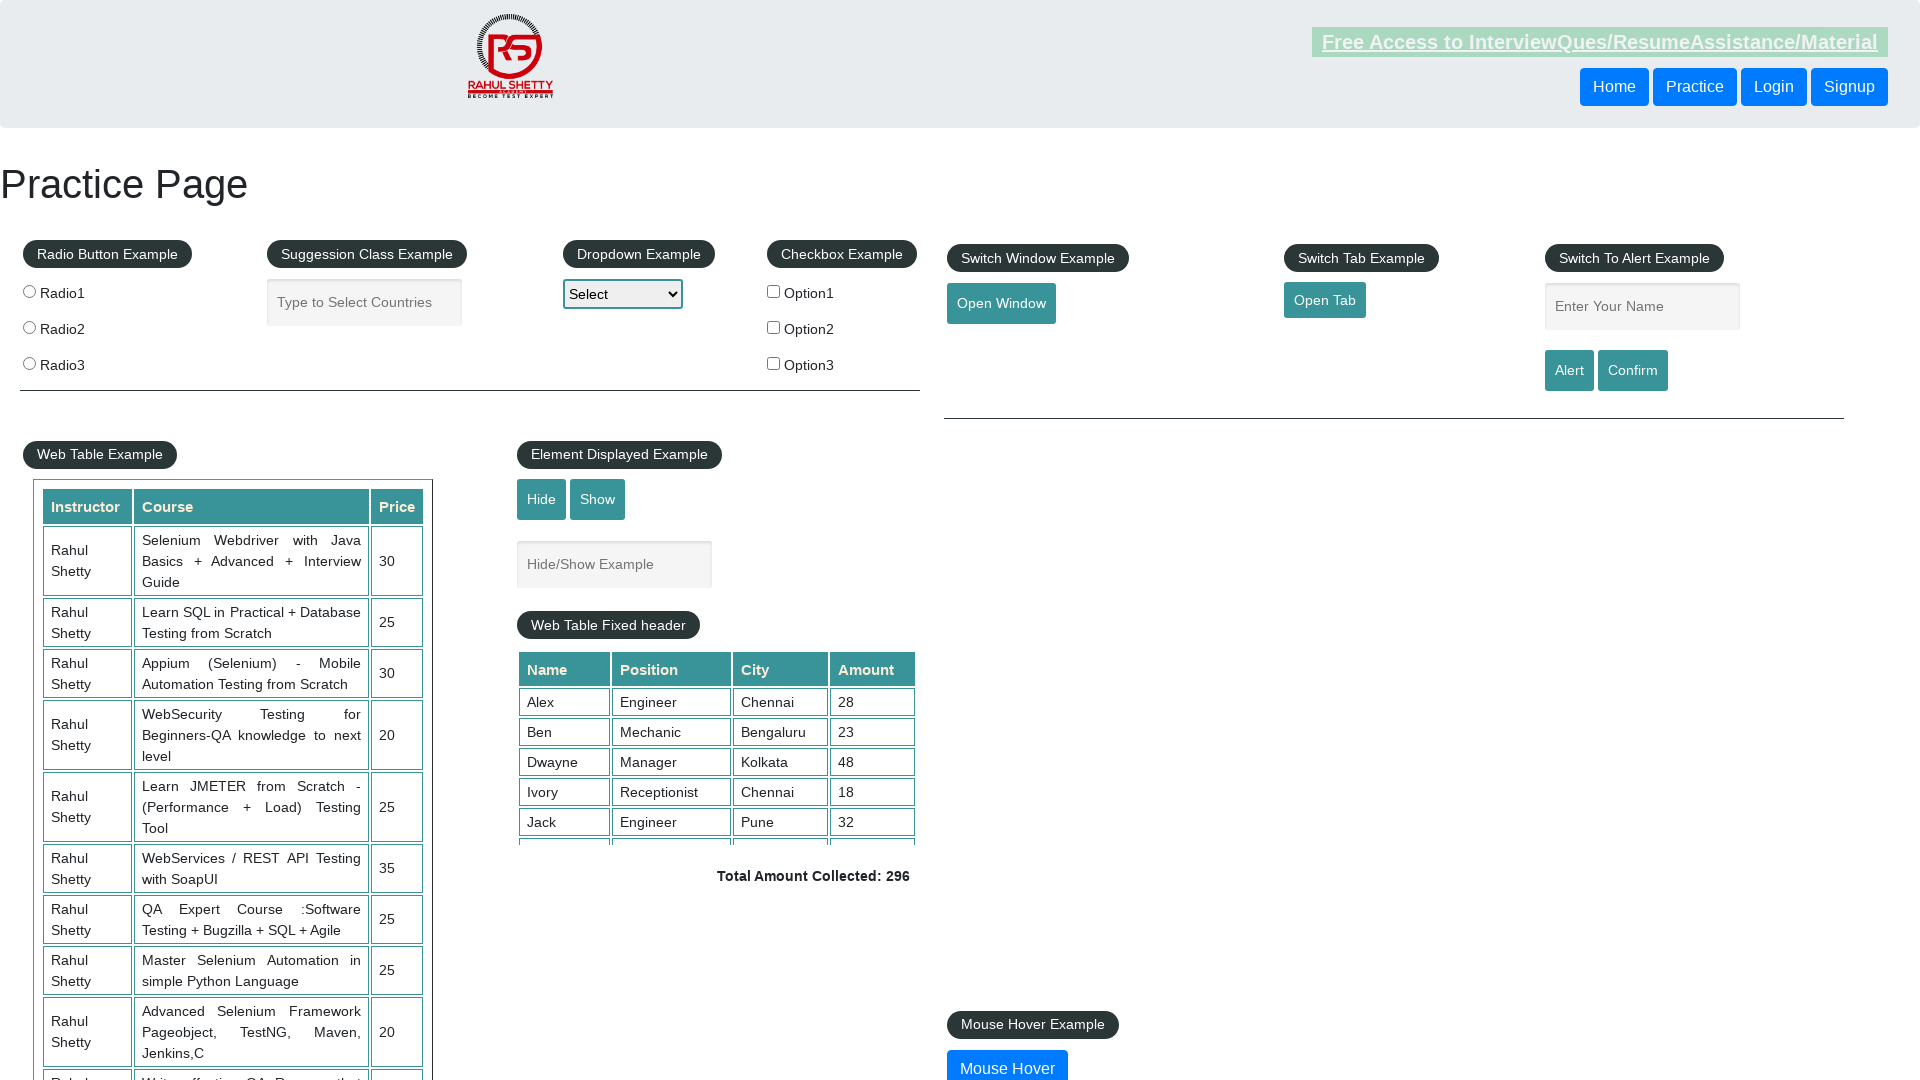

Waited 1 second for the confirmation alert to be handled
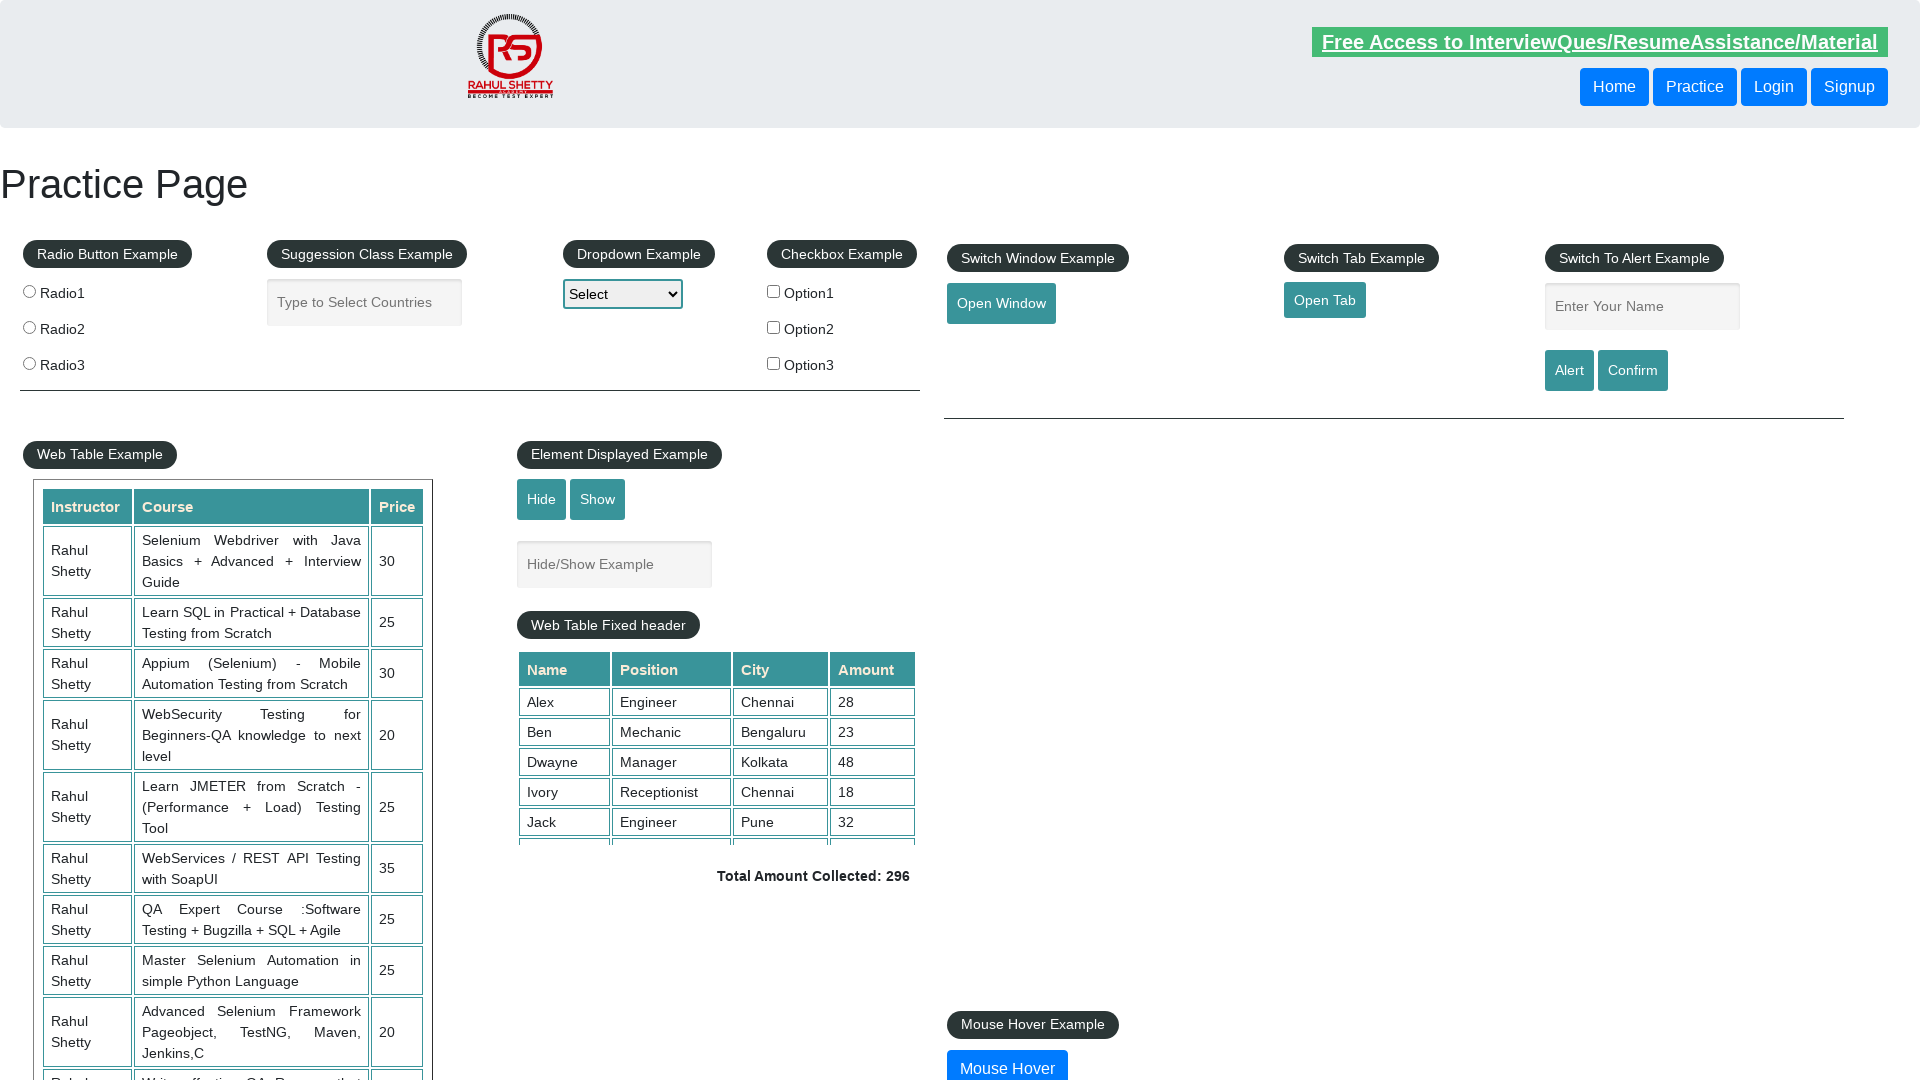

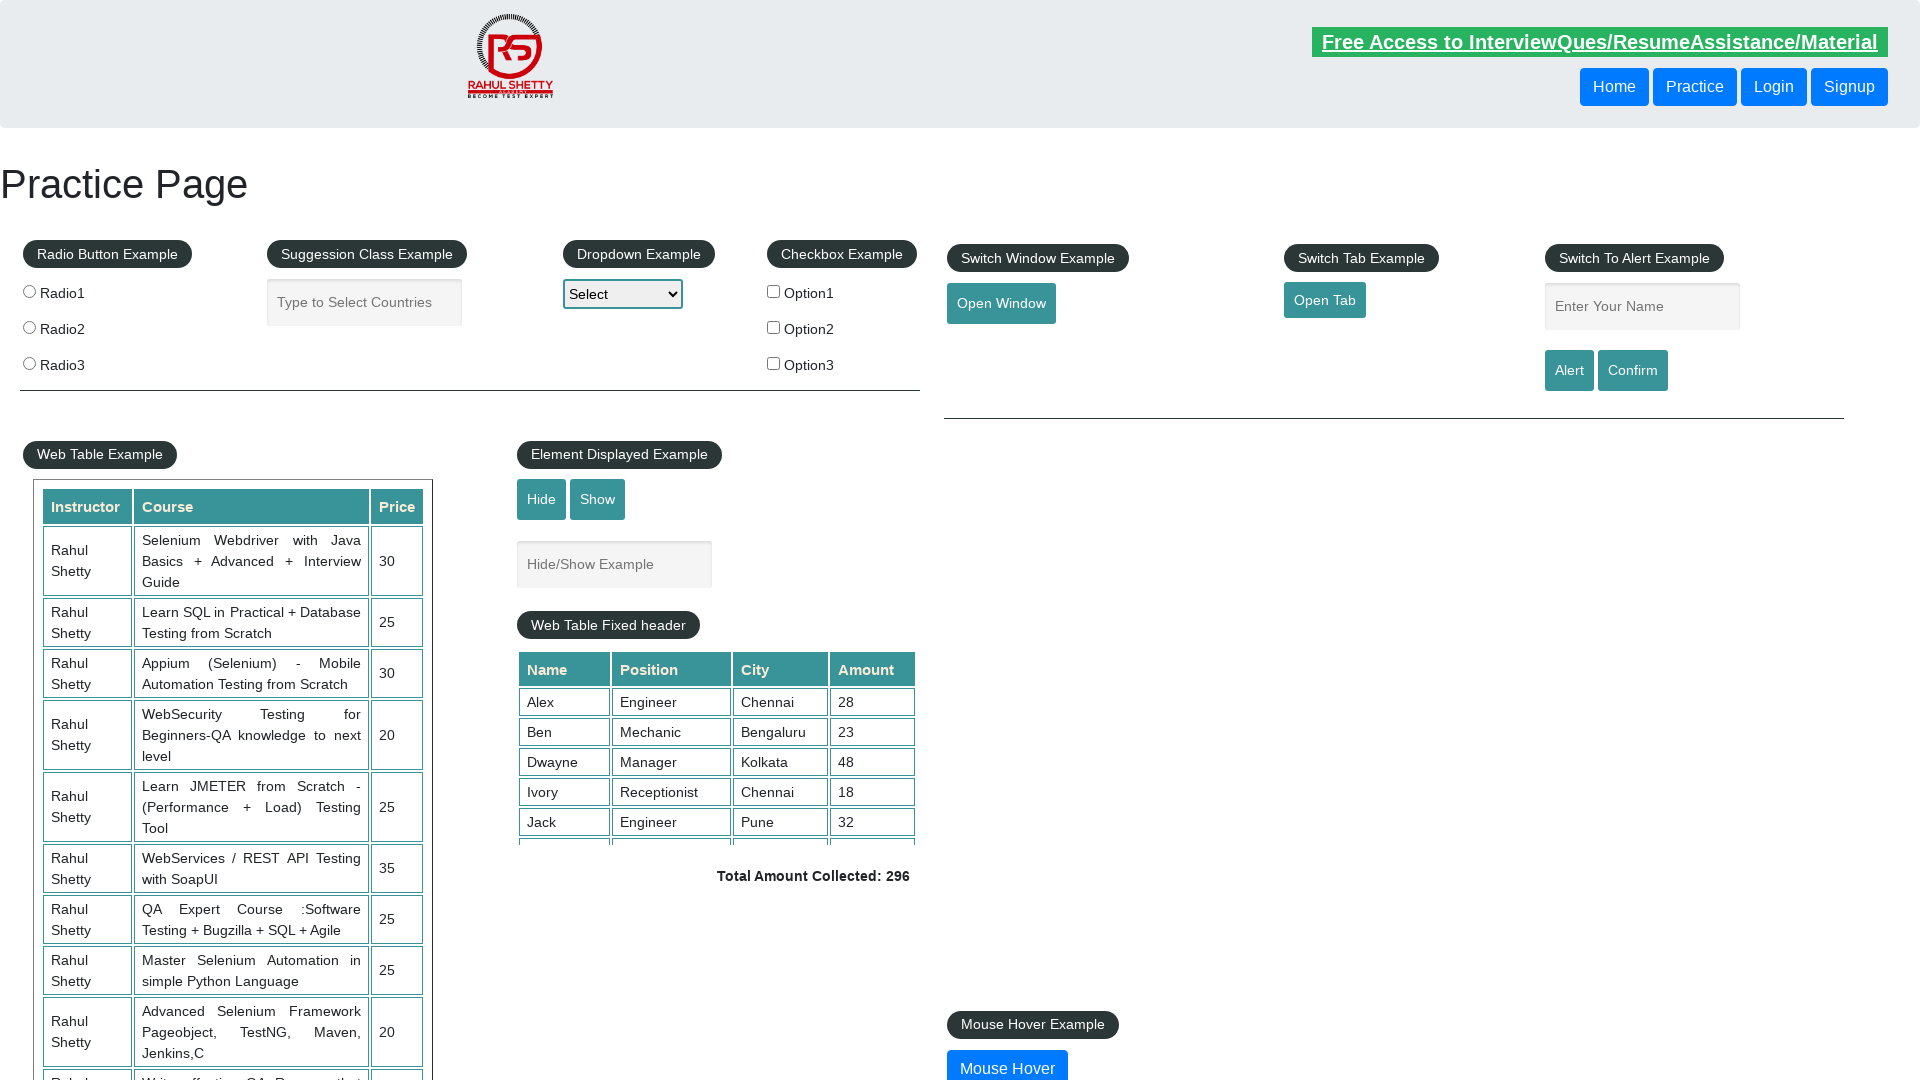